Tests radio button selection on an HTML forms page by scrolling down and selecting a specific radio button option ("Cheese") from a group of radio buttons.

Starting URL: http://www.echoecho.com/htmlforms10.htm

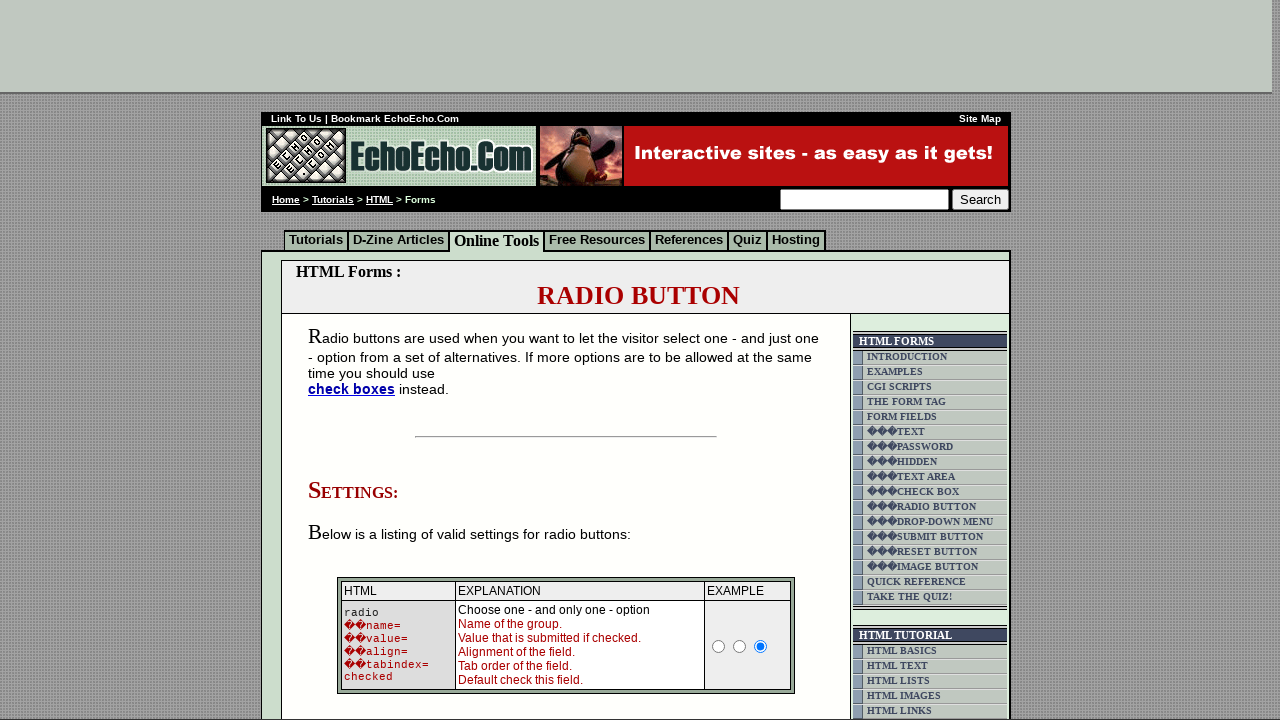

Pressed PageDown to scroll down the page
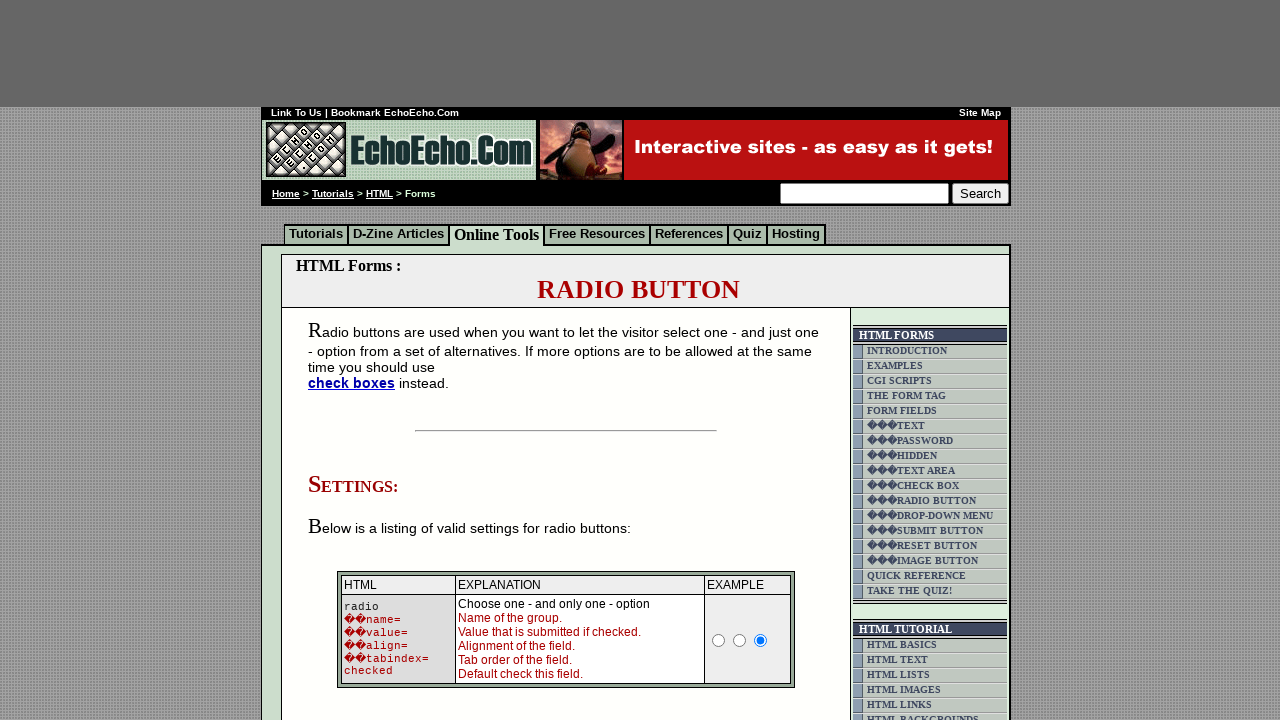

Pressed PageDown to scroll down the page
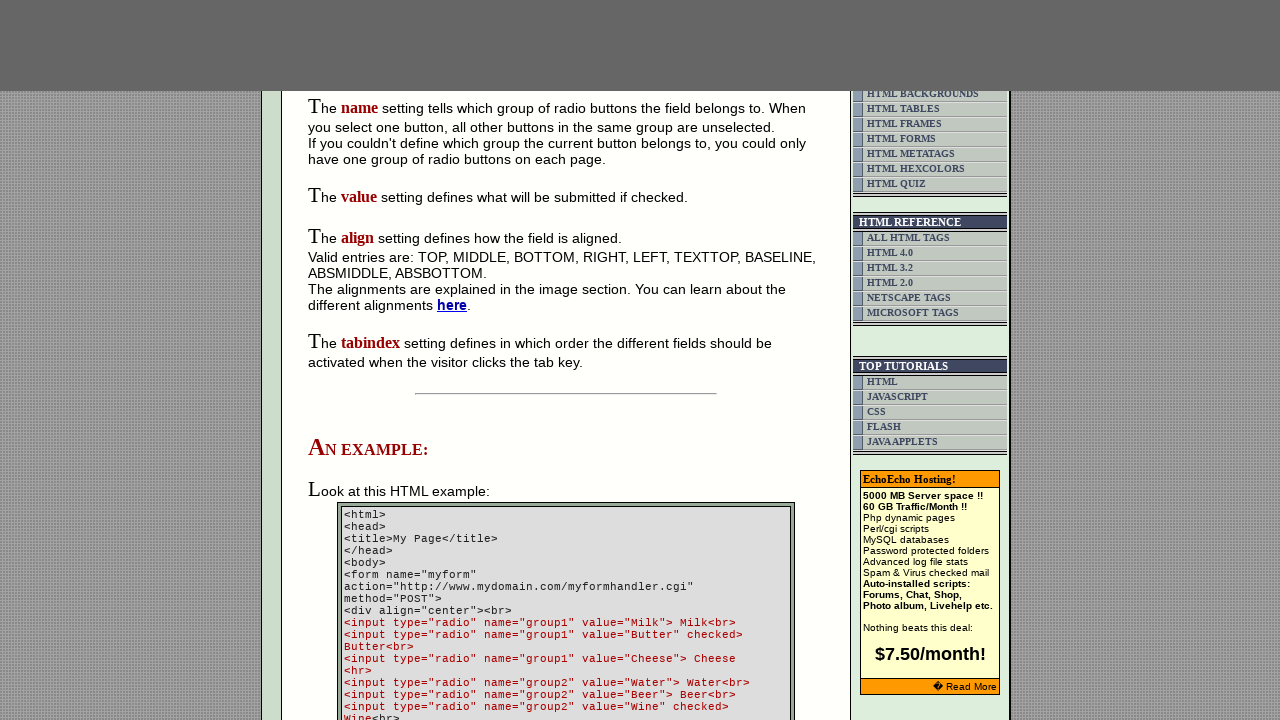

Pressed PageDown to scroll down the page
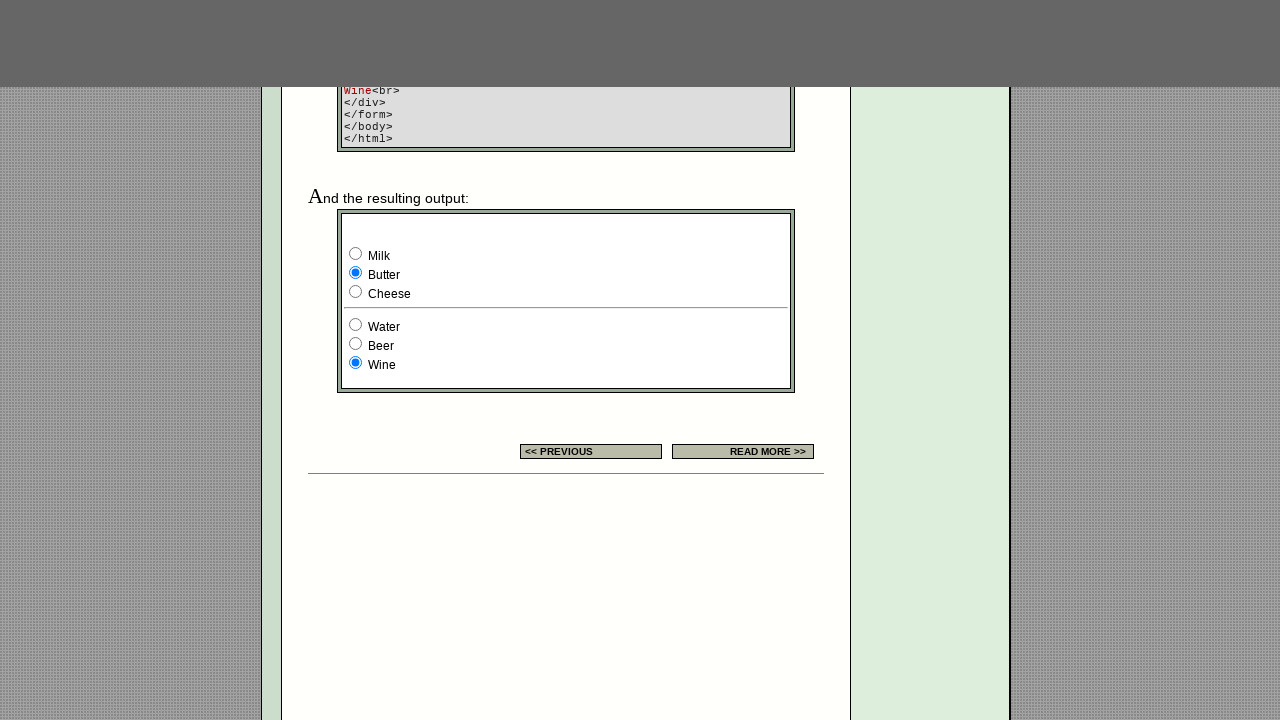

Pressed PageDown to scroll down the page
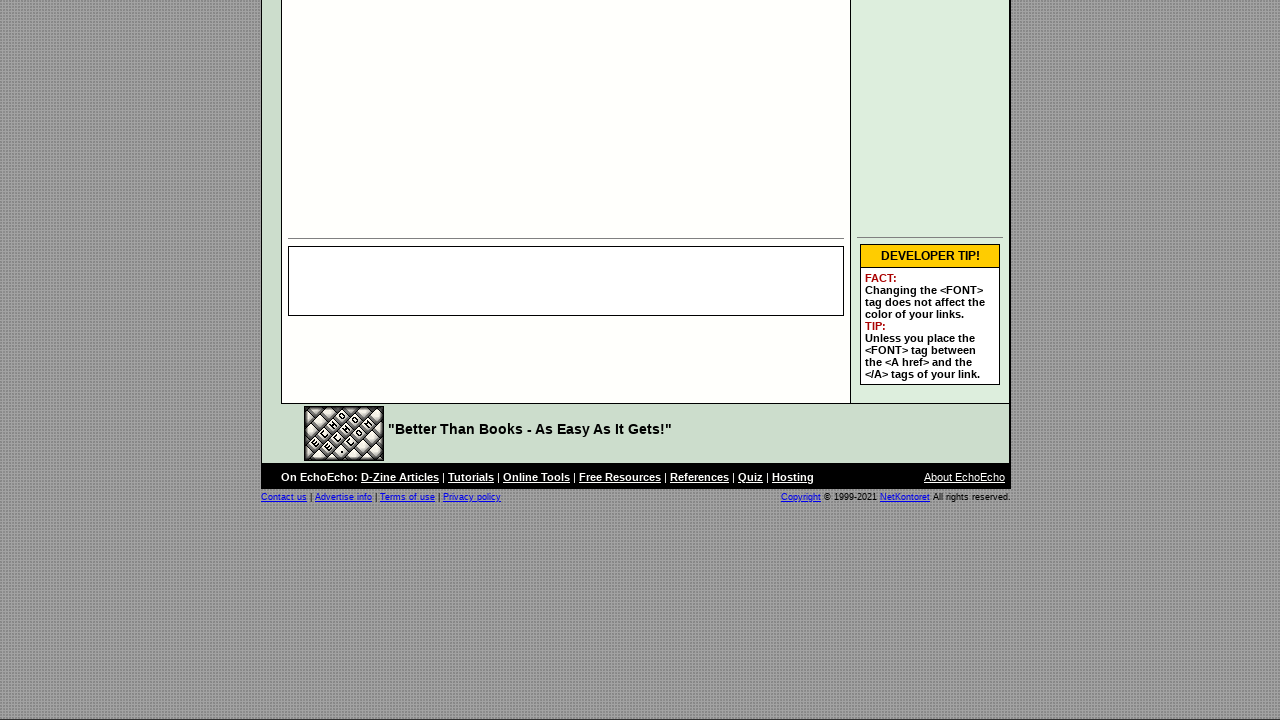

Waited 1000ms for page to settle
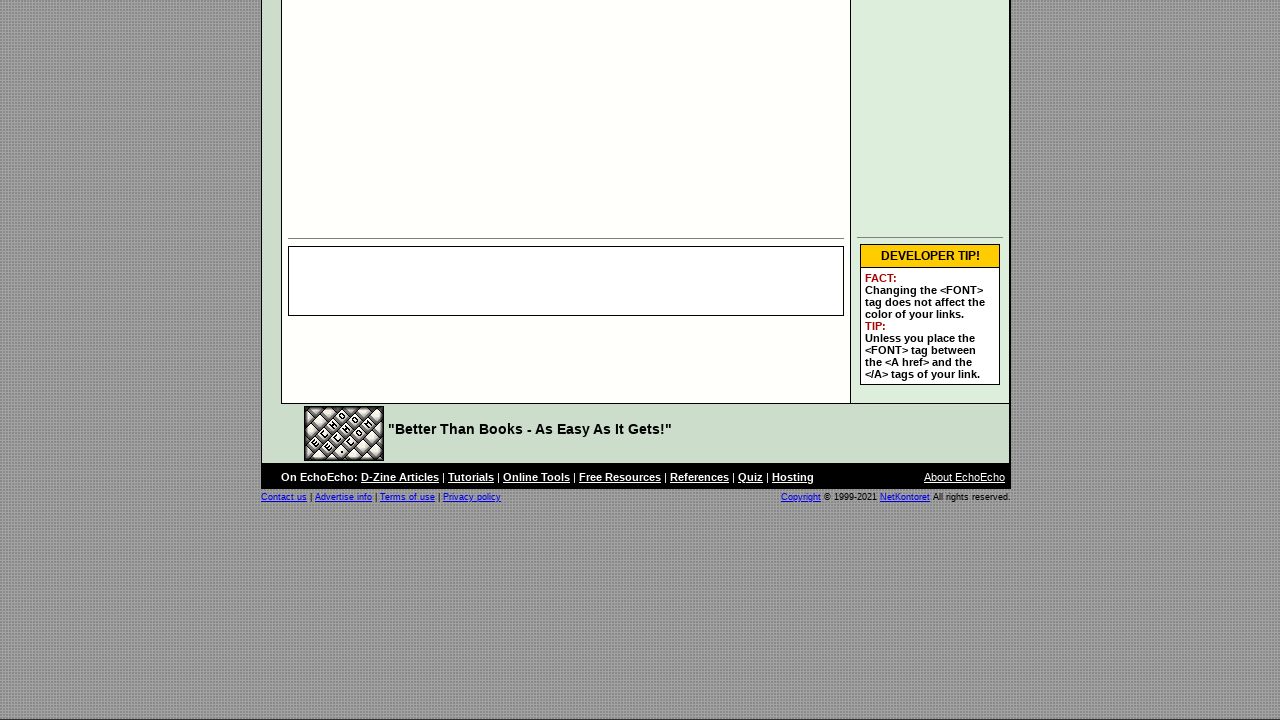

Selected 'Cheese' radio button from the group at (356, 360) on input[name='group1'][value='Cheese']
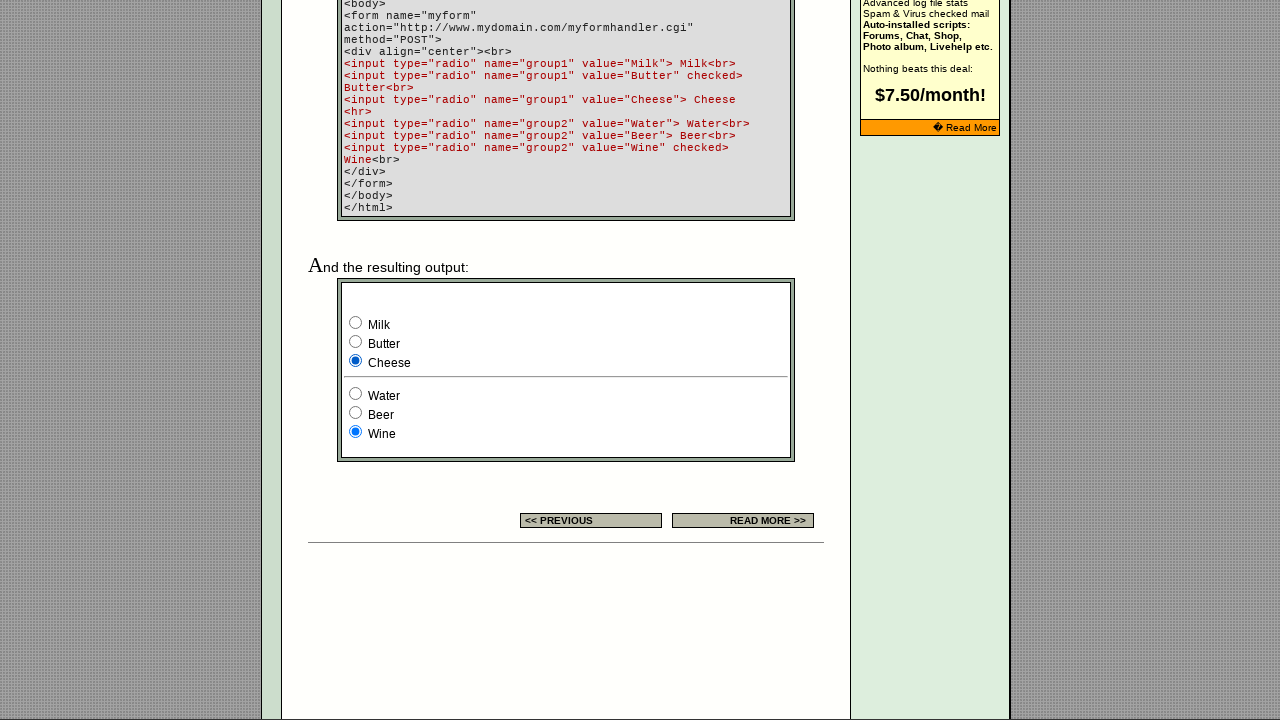

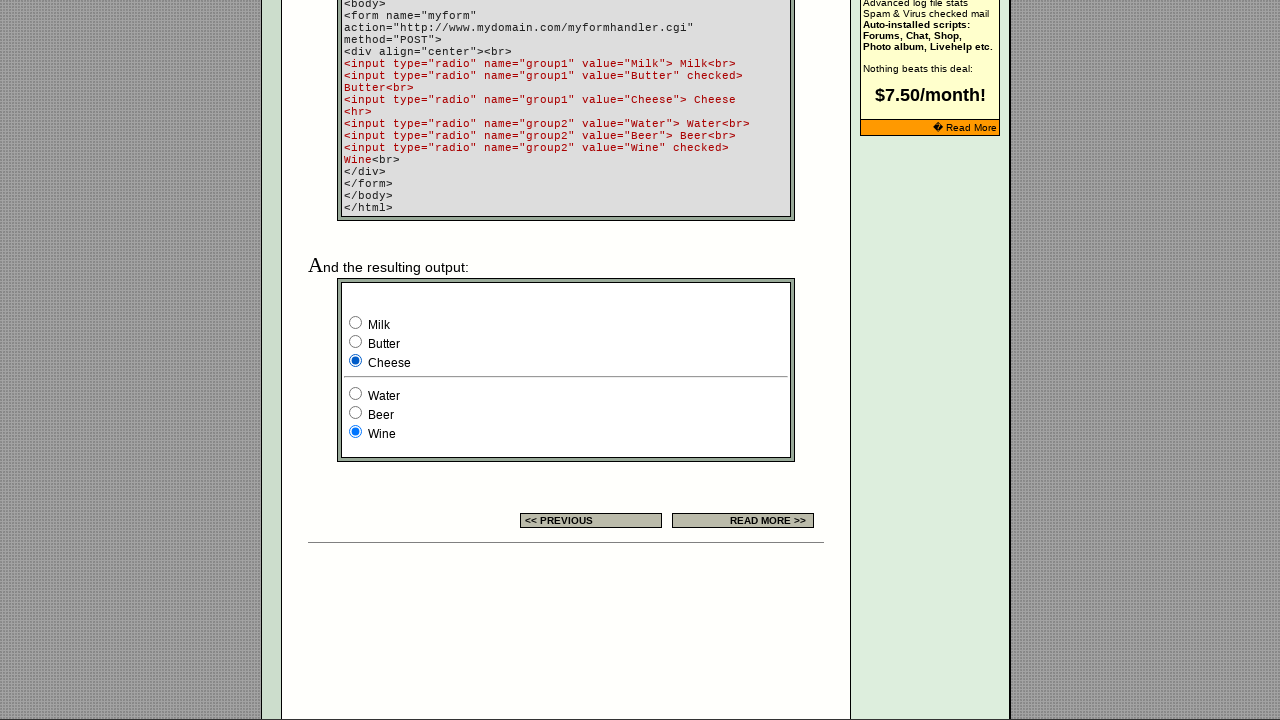